Tests the date picker functionality on American Airlines homepage by opening the calendar, navigating to a specific month (August), and selecting a specific date (4th).

Starting URL: https://www.aa.com/homePage.do?locale=en_US

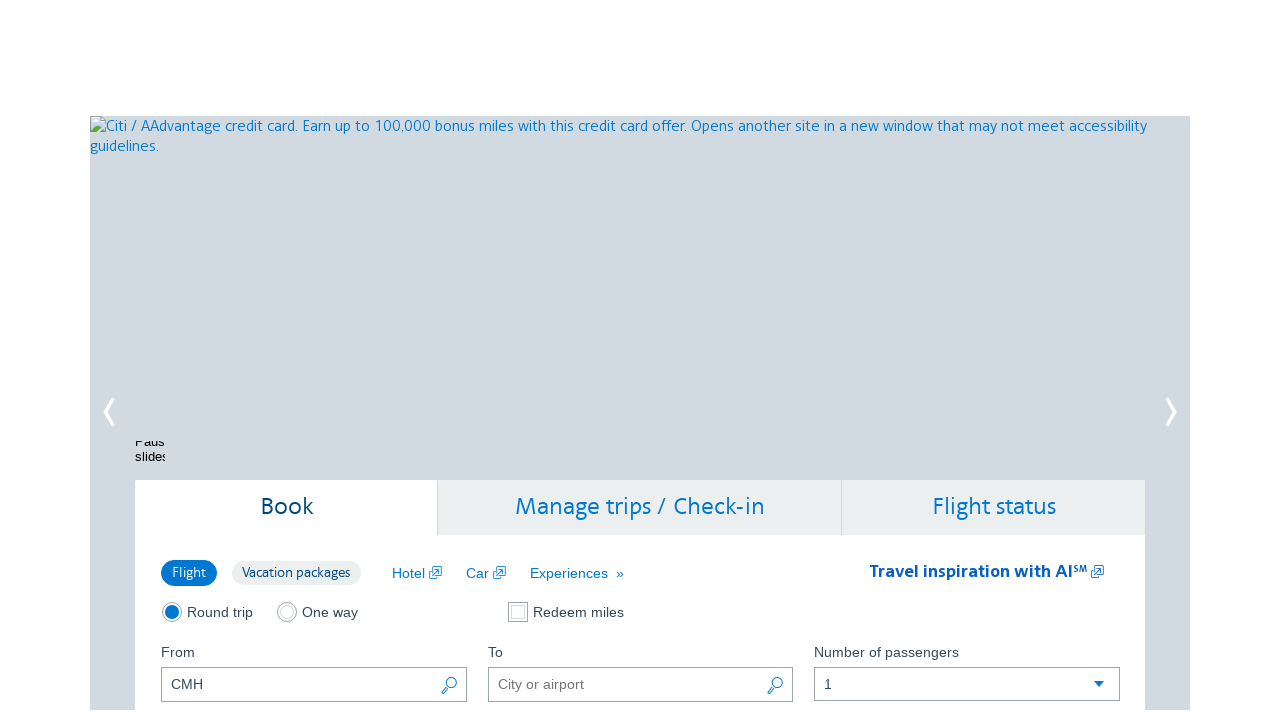

Clicked calendar trigger button to open date picker at (450, 360) on (//button[@class='ui-datepicker-trigger'])[1]
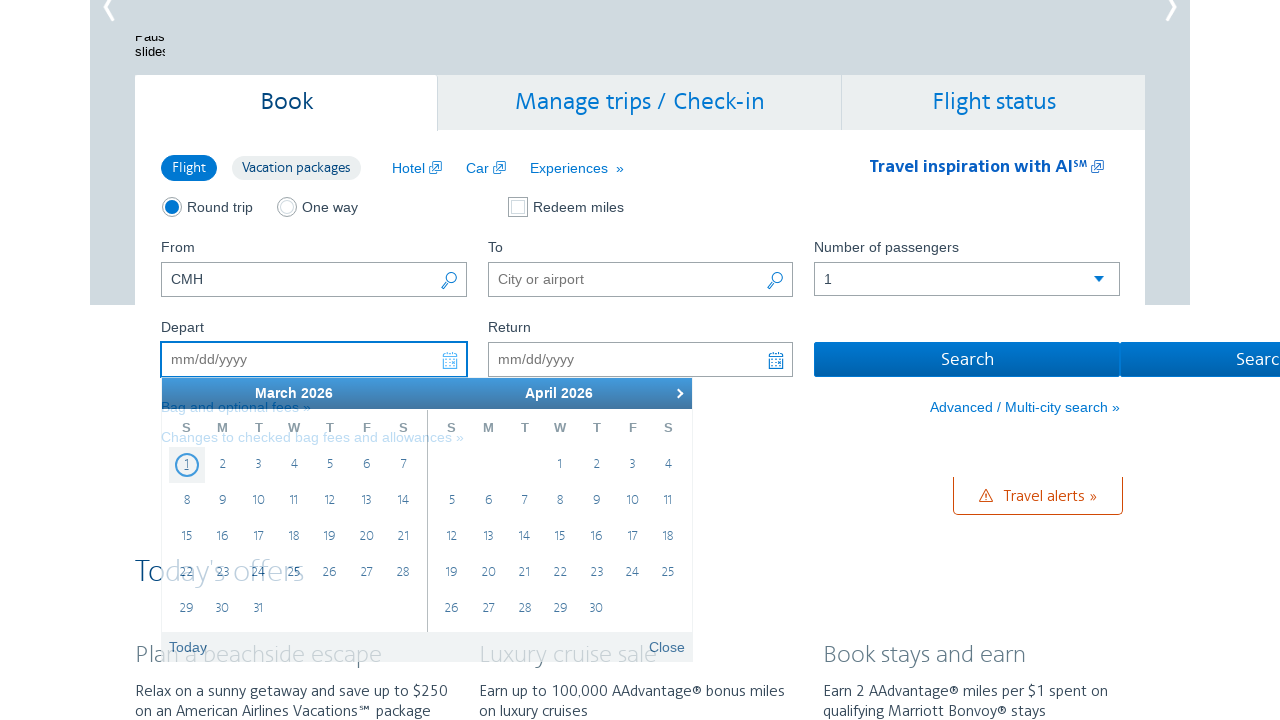

Retrieved current month: March
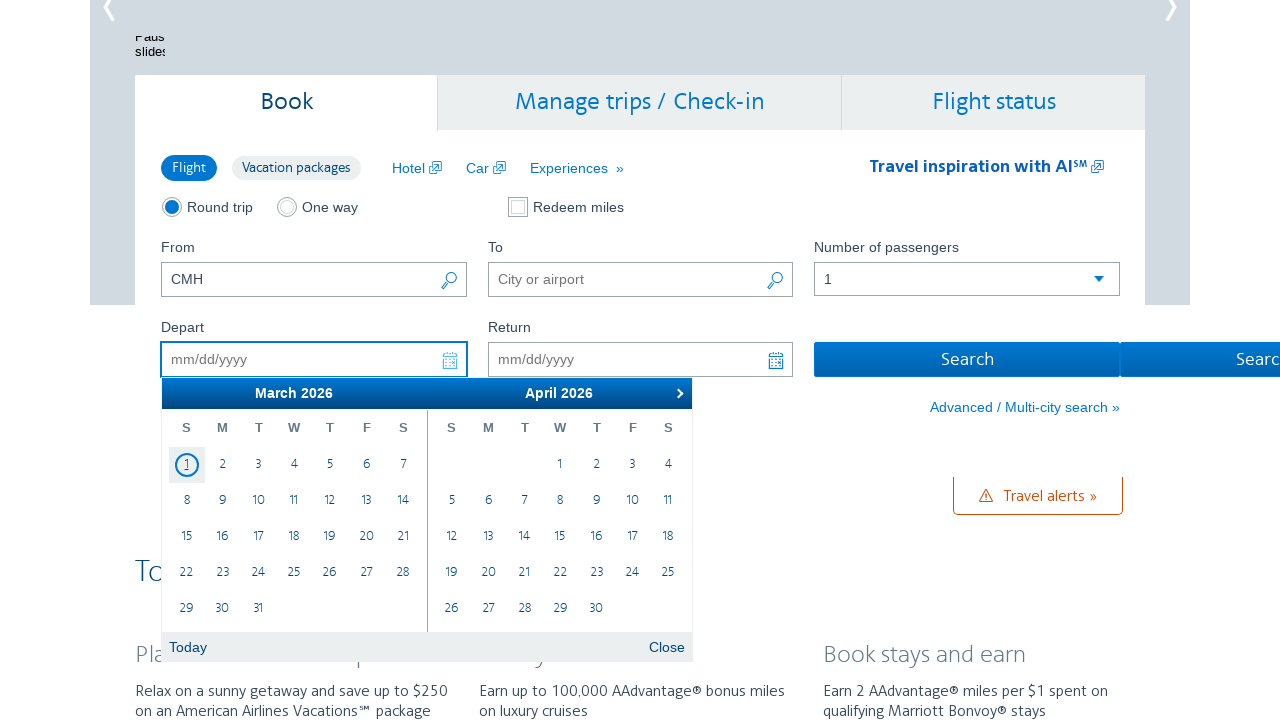

Clicked next button to navigate from March to next month at (677, 393) on xpath=//a[@data-handler='next']
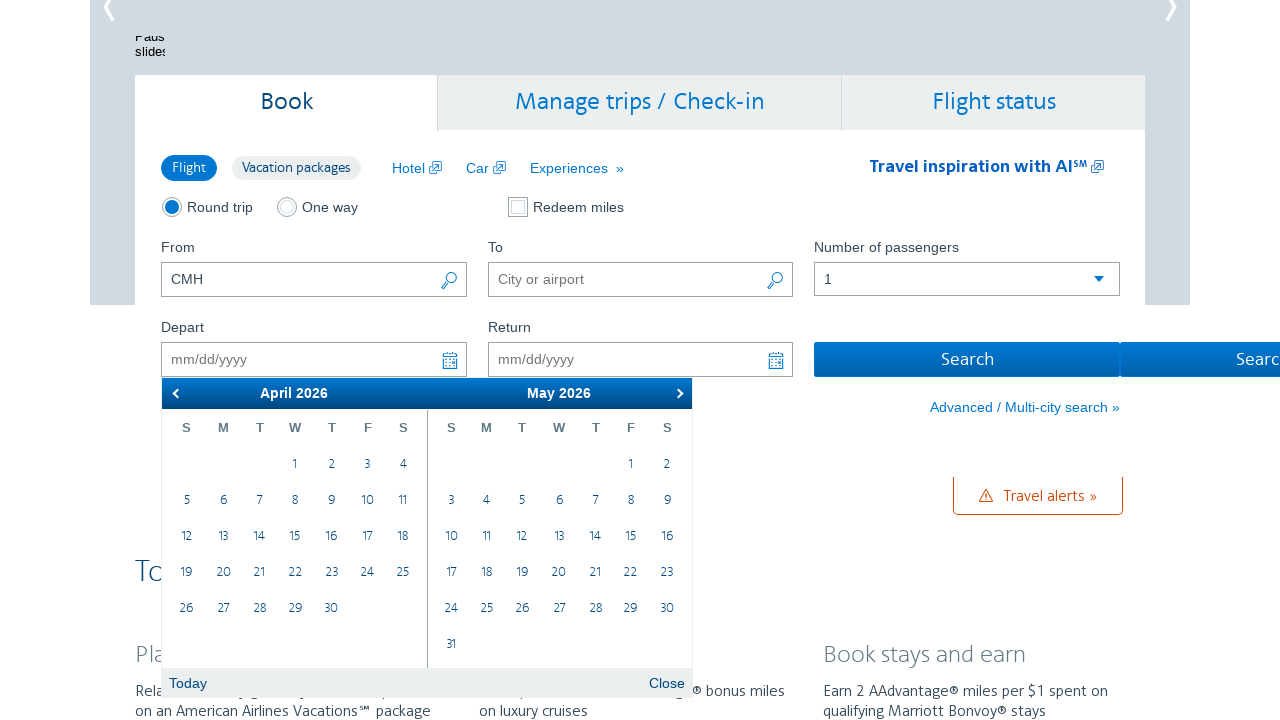

Retrieved current month: April
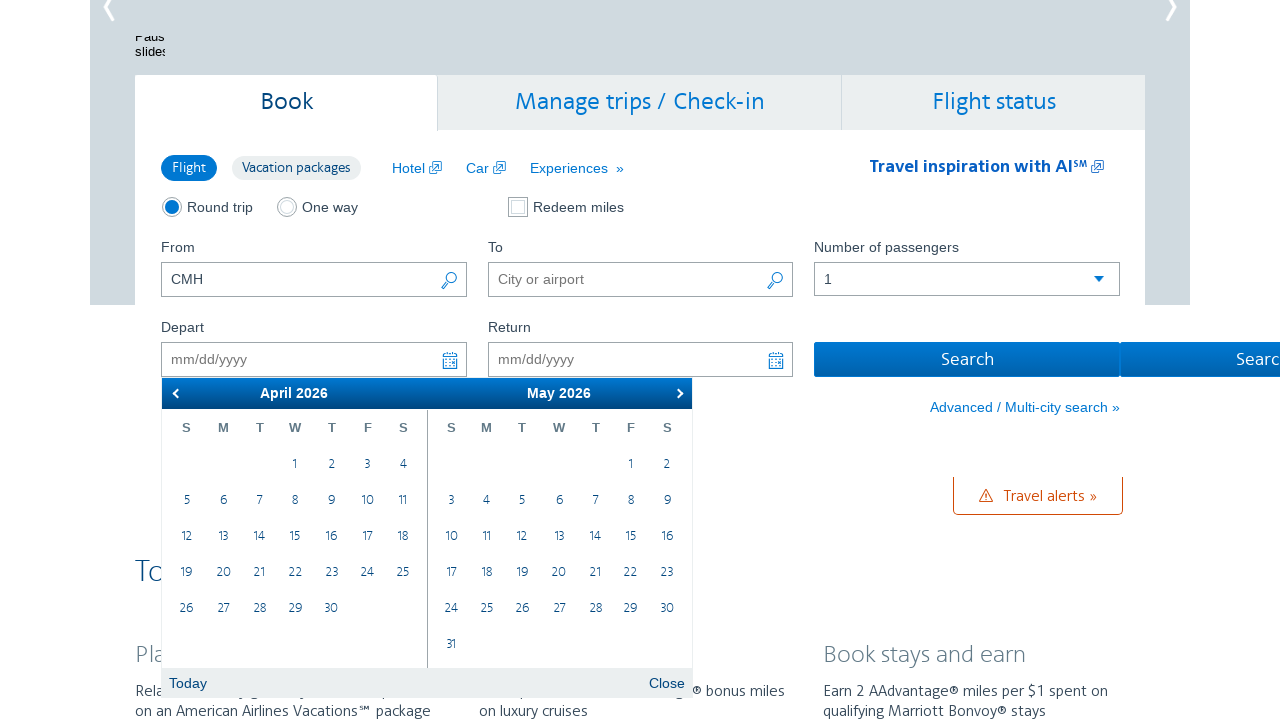

Clicked next button to navigate from April to next month at (677, 393) on xpath=//a[@data-handler='next']
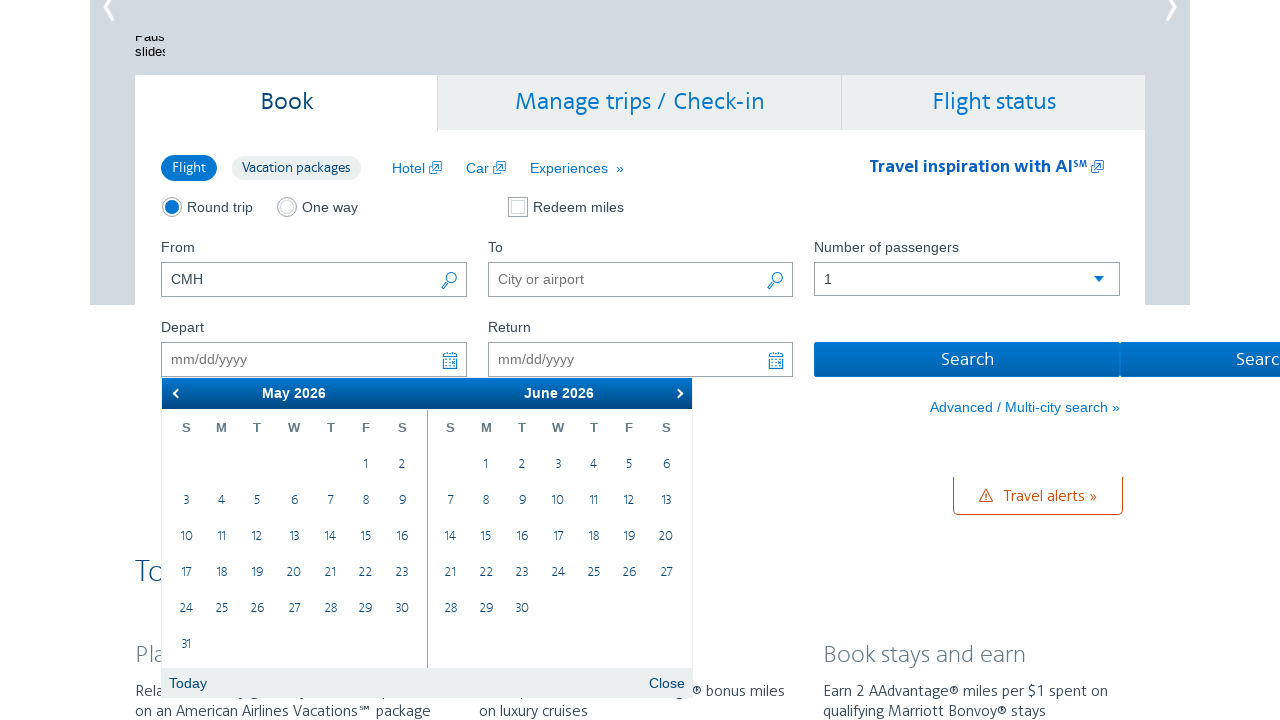

Retrieved current month: May
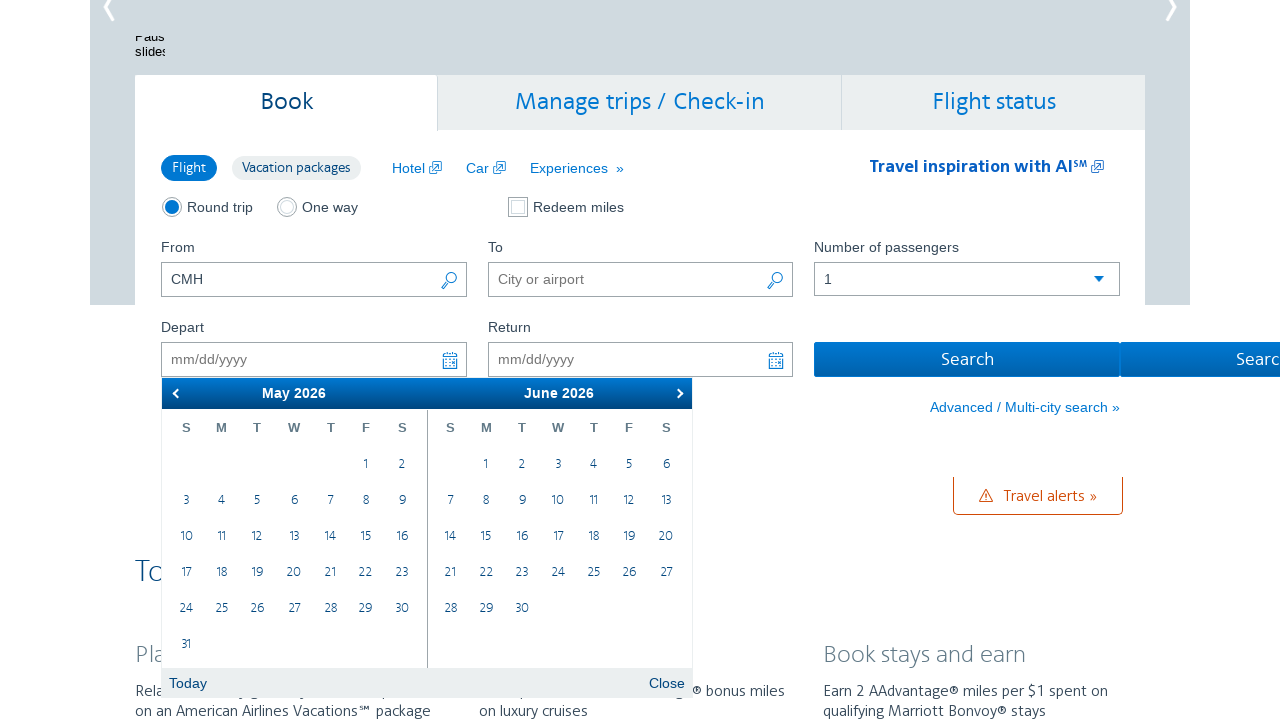

Clicked next button to navigate from May to next month at (677, 393) on xpath=//a[@data-handler='next']
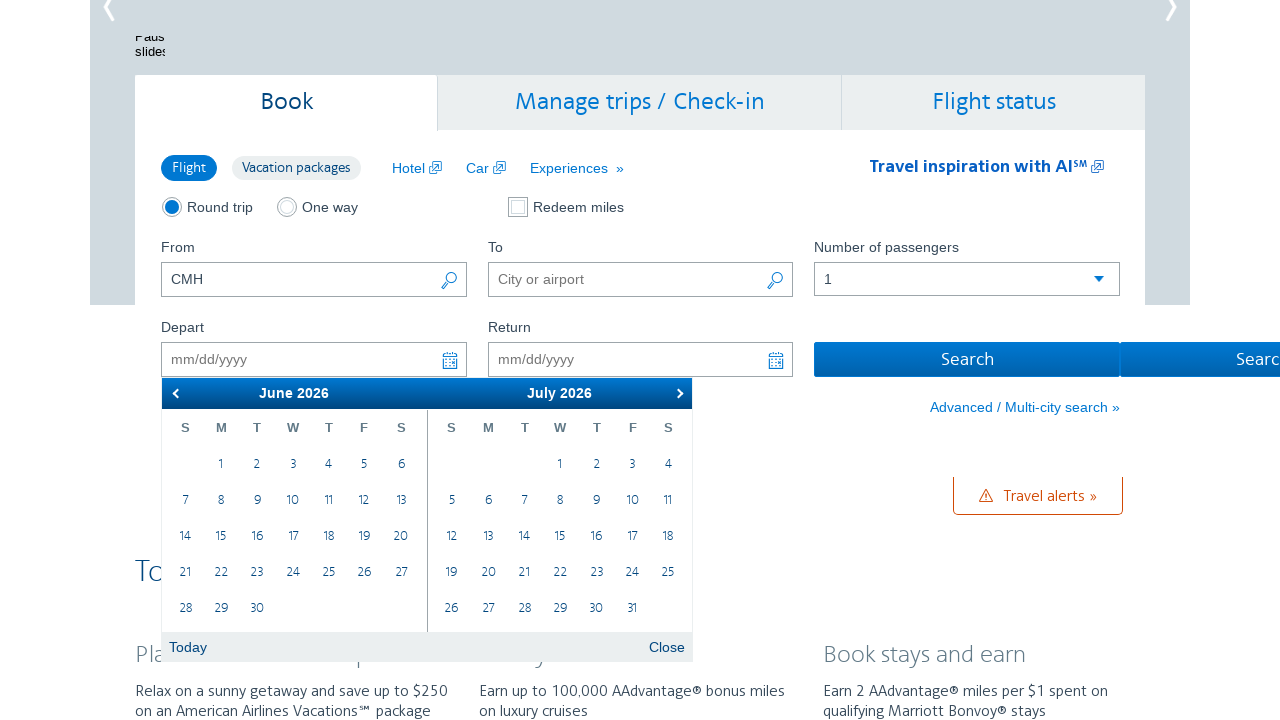

Retrieved current month: June
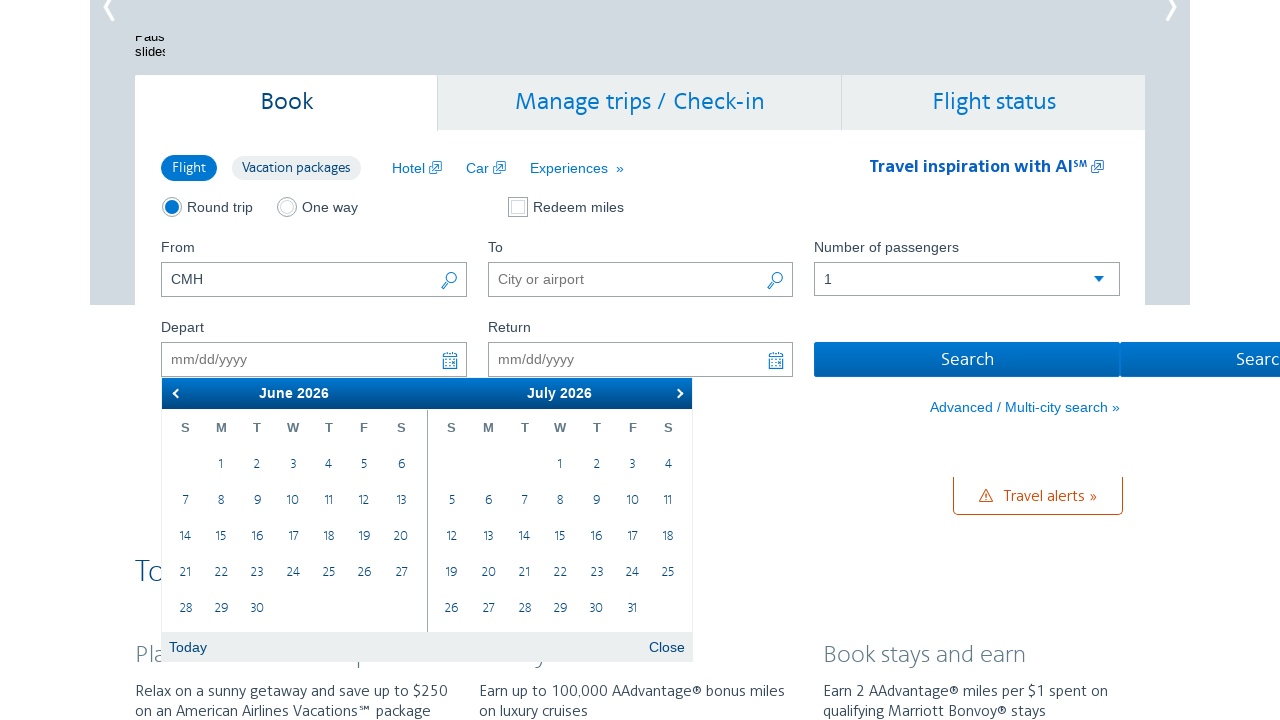

Clicked next button to navigate from June to next month at (677, 393) on xpath=//a[@data-handler='next']
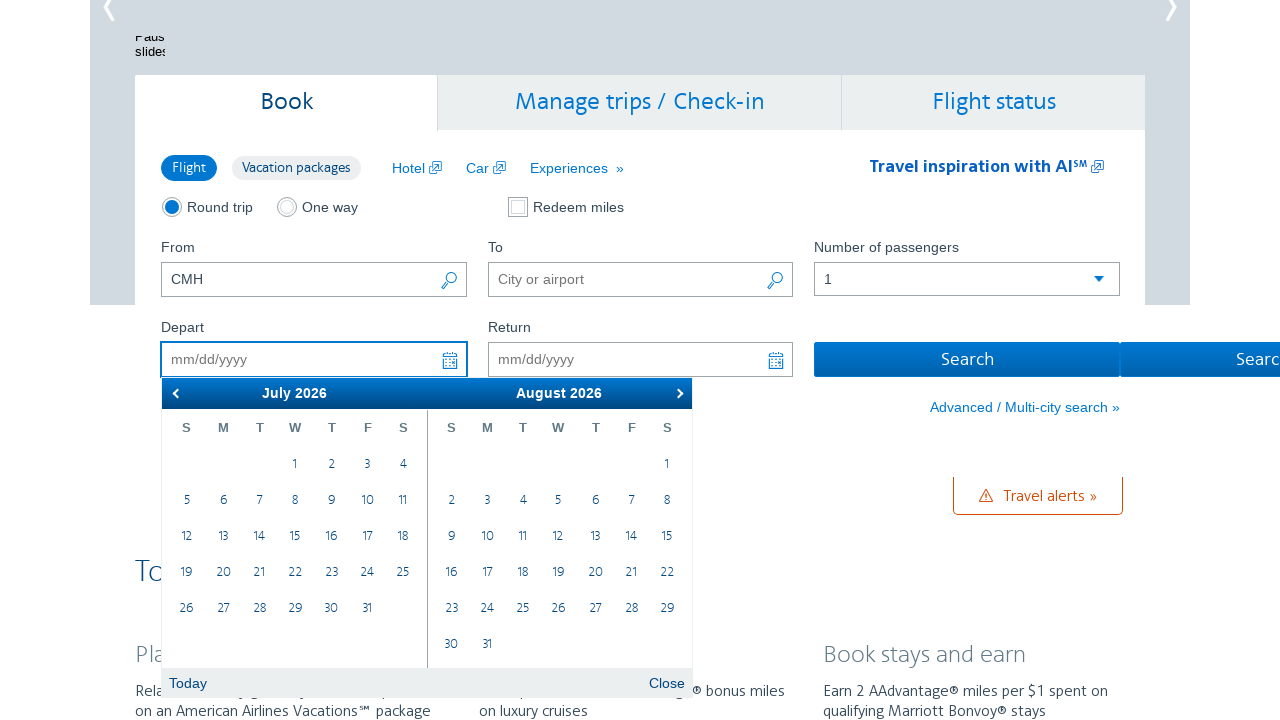

Retrieved current month: July
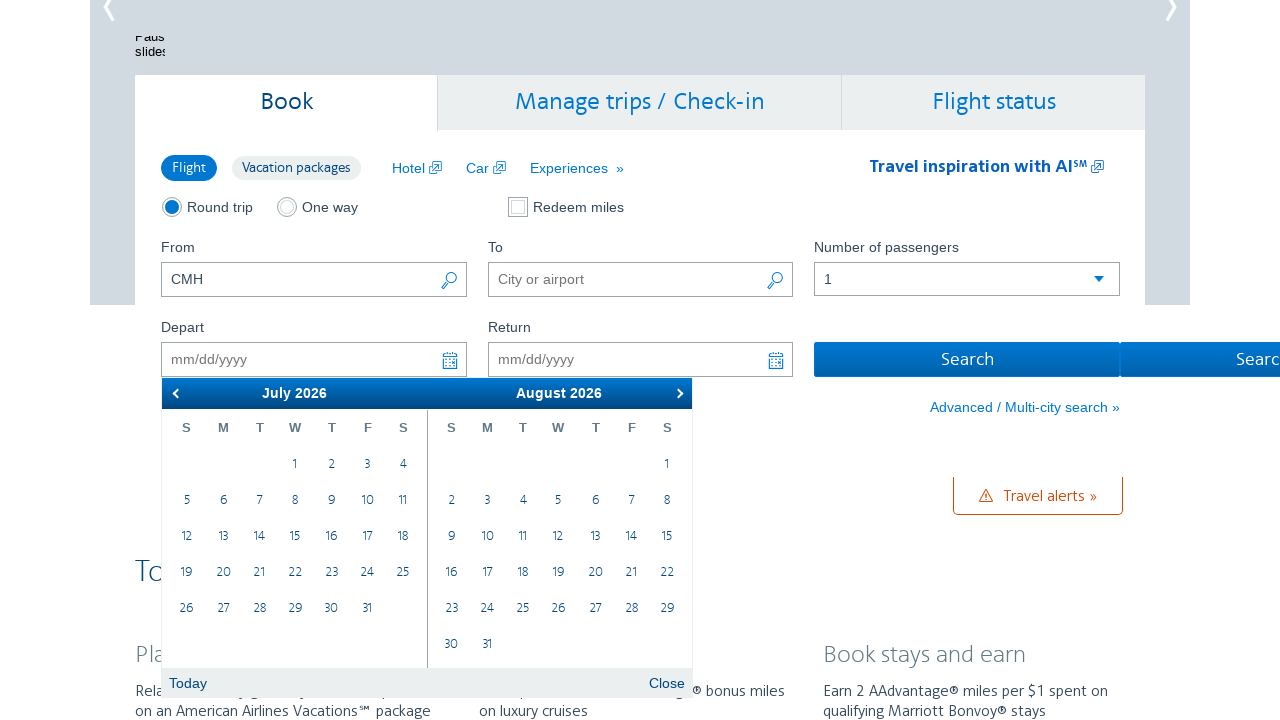

Clicked next button to navigate from July to next month at (677, 393) on xpath=//a[@data-handler='next']
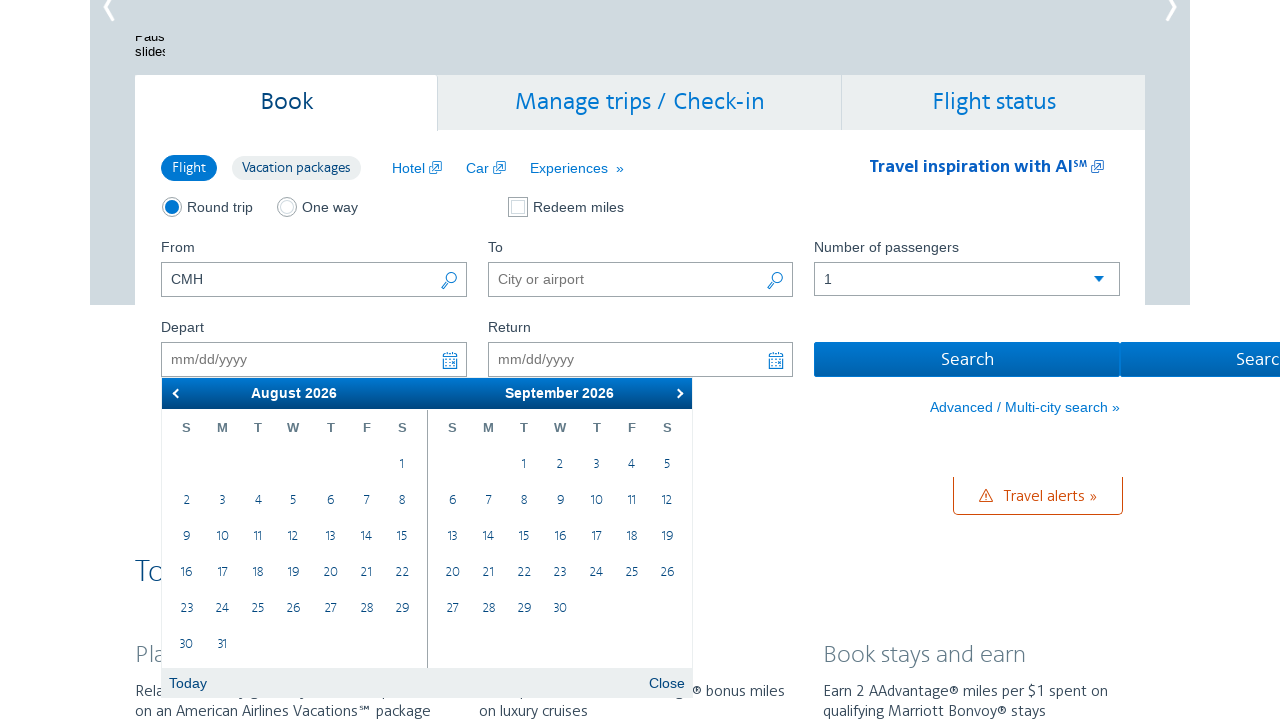

Retrieved current month: August
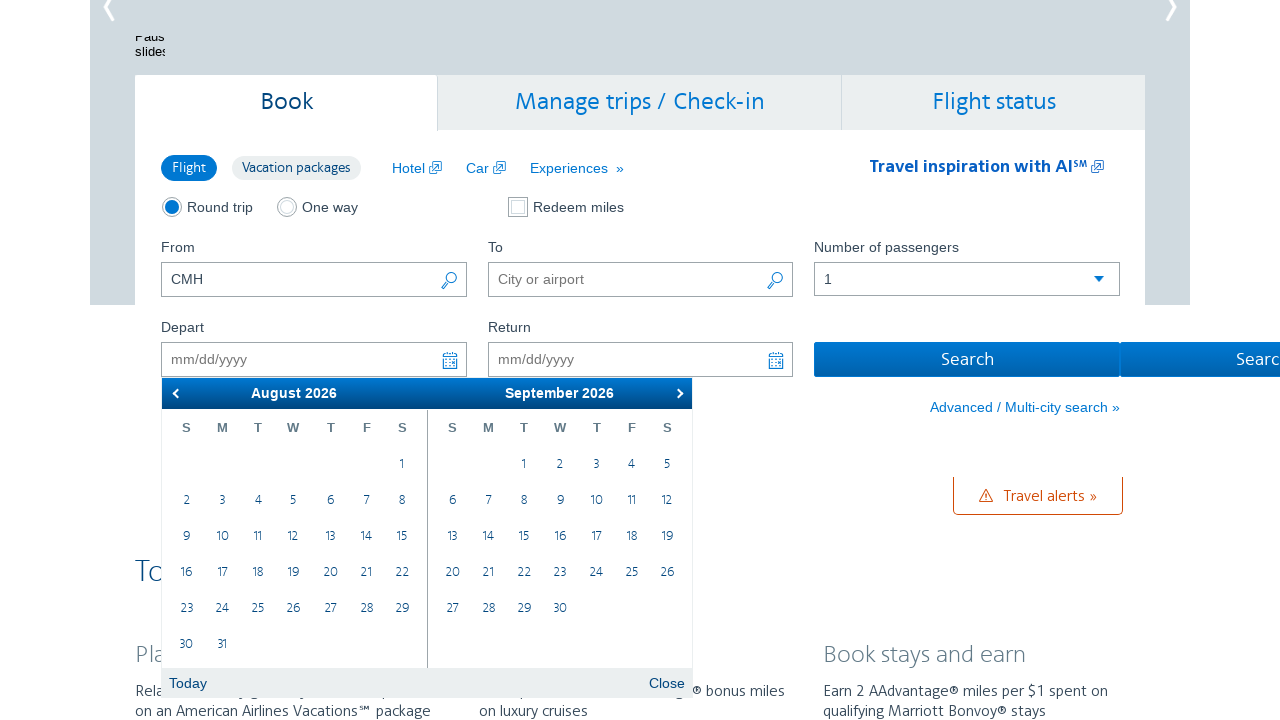

Located 84 date cells in calendar
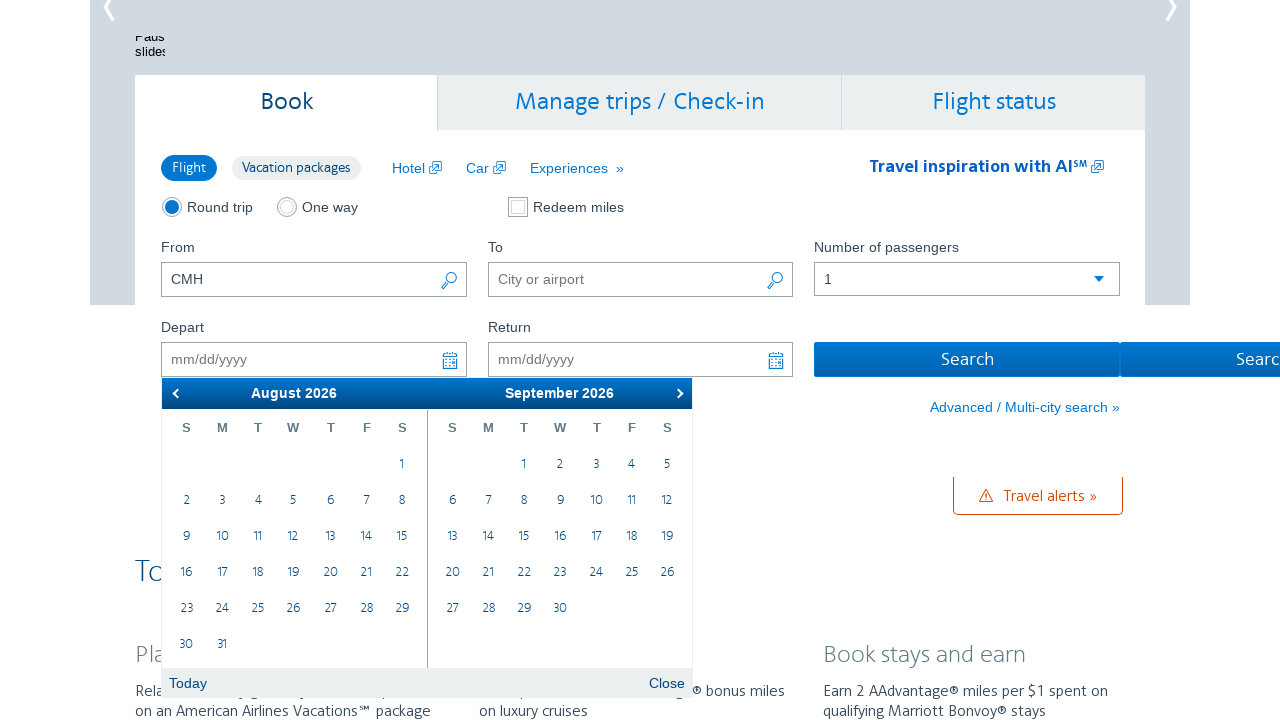

Clicked on date 4 in August at (258, 501) on xpath=//table/tbody/tr/td >> nth=9
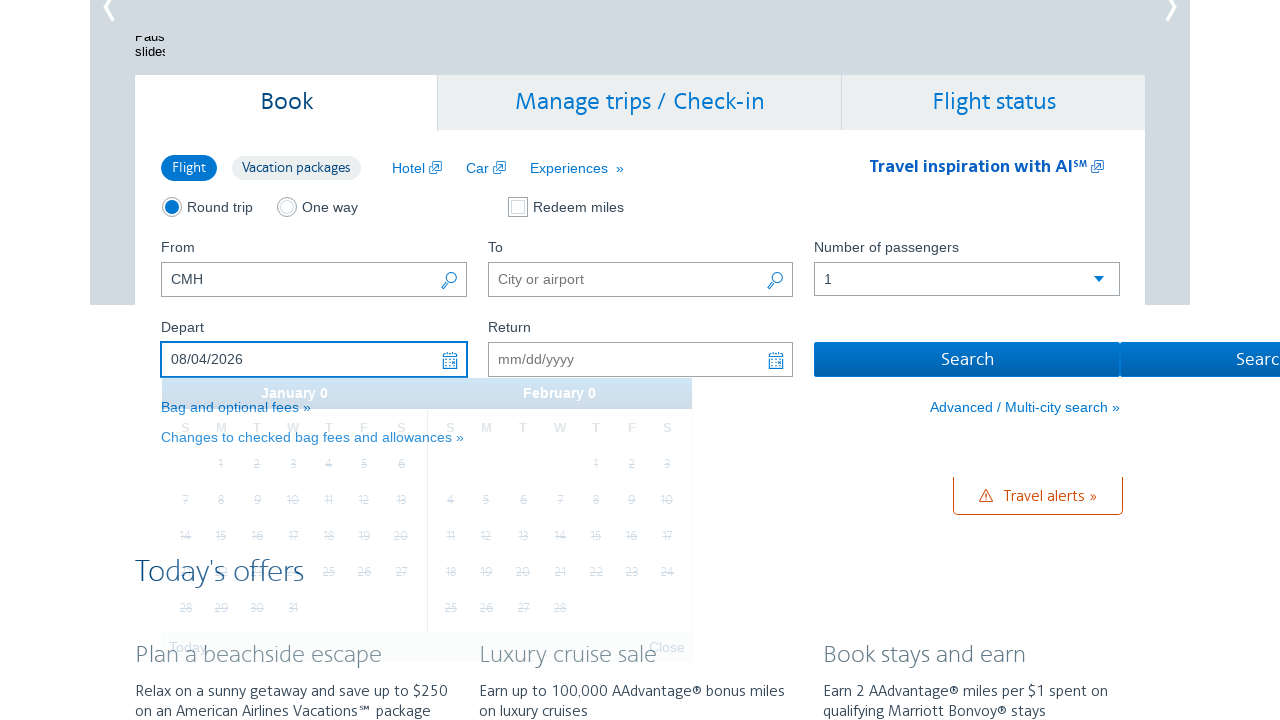

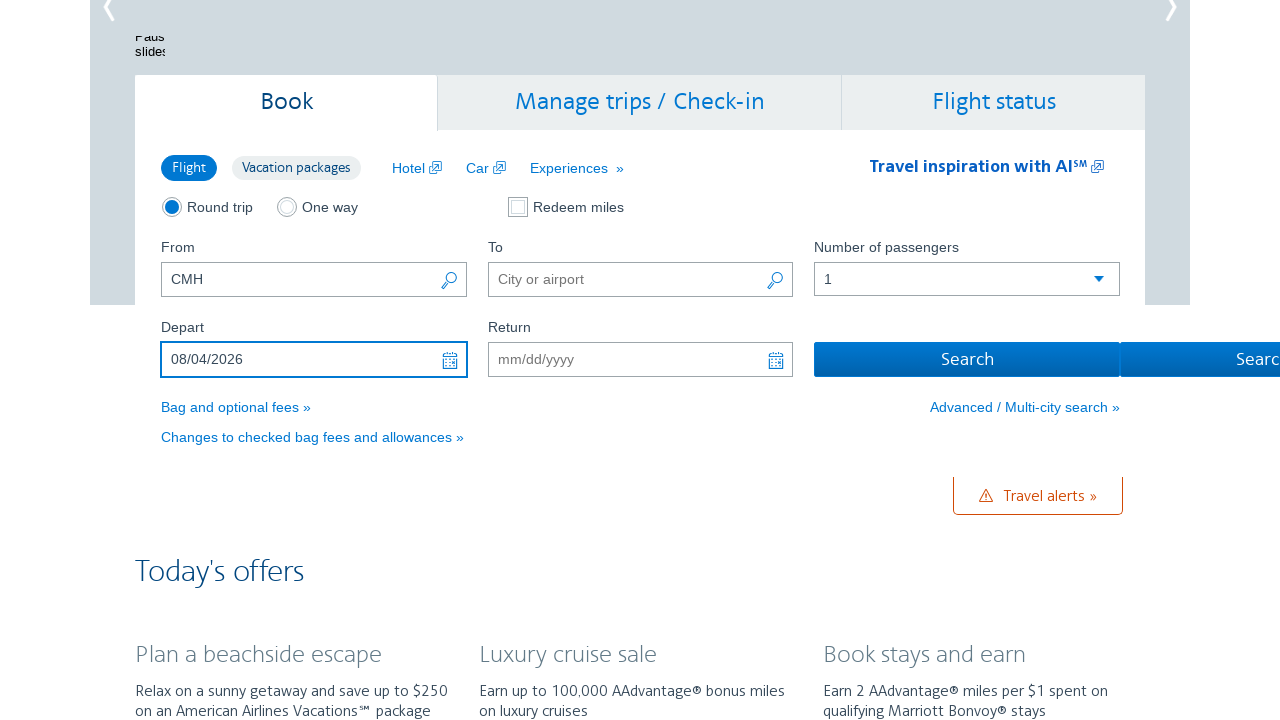